Tests that the complete all checkbox updates state when individual items are completed or cleared

Starting URL: https://demo.playwright.dev/todomvc

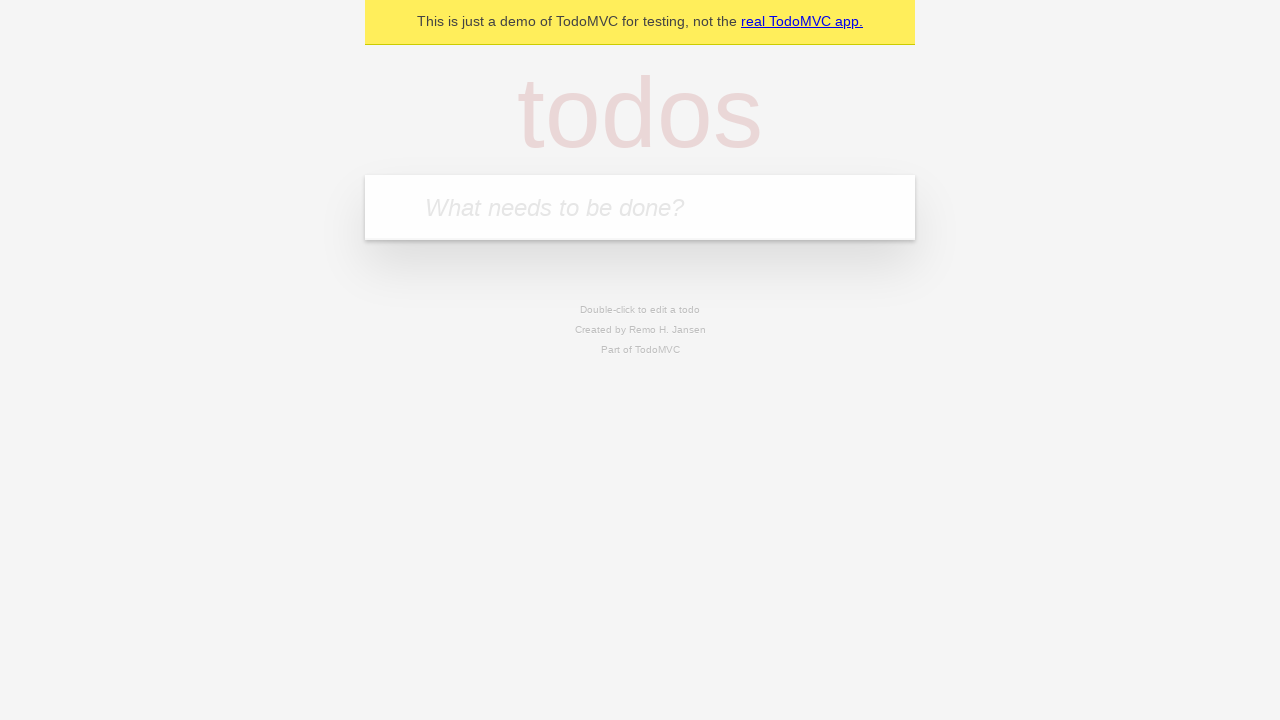

Filled todo input with 'buy some cheese' on internal:attr=[placeholder="What needs to be done?"i]
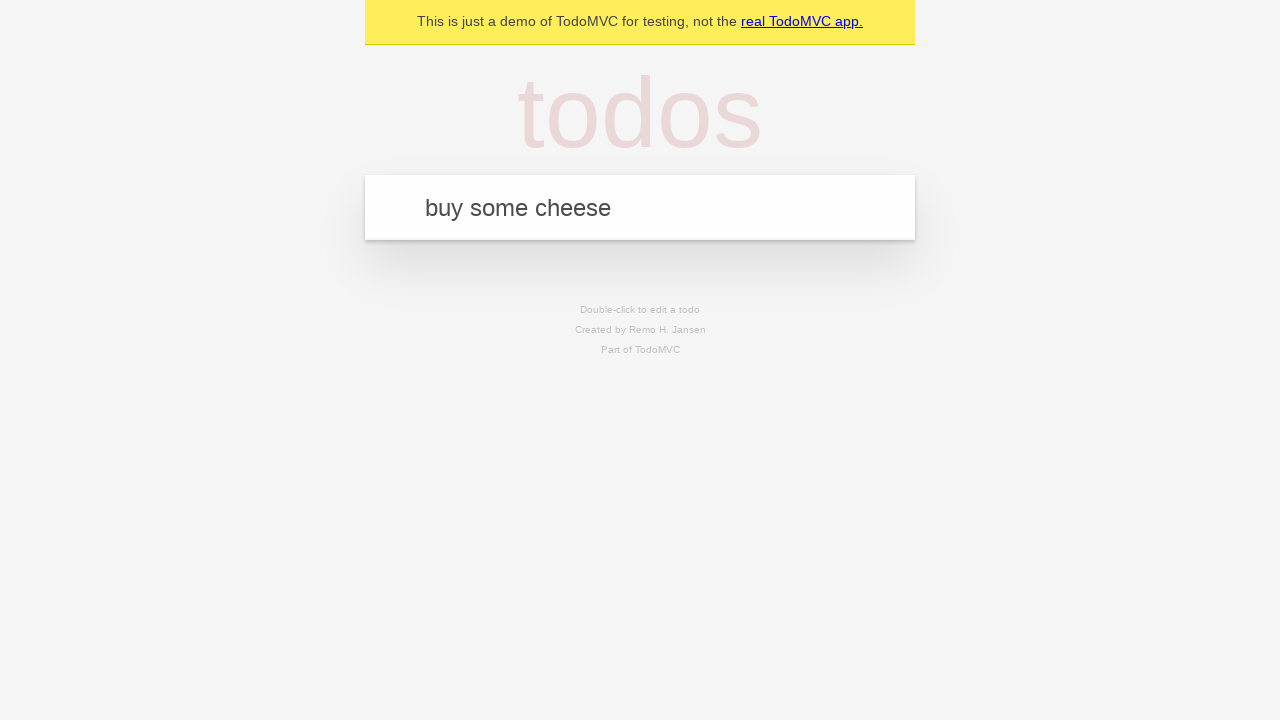

Pressed Enter to add first todo item on internal:attr=[placeholder="What needs to be done?"i]
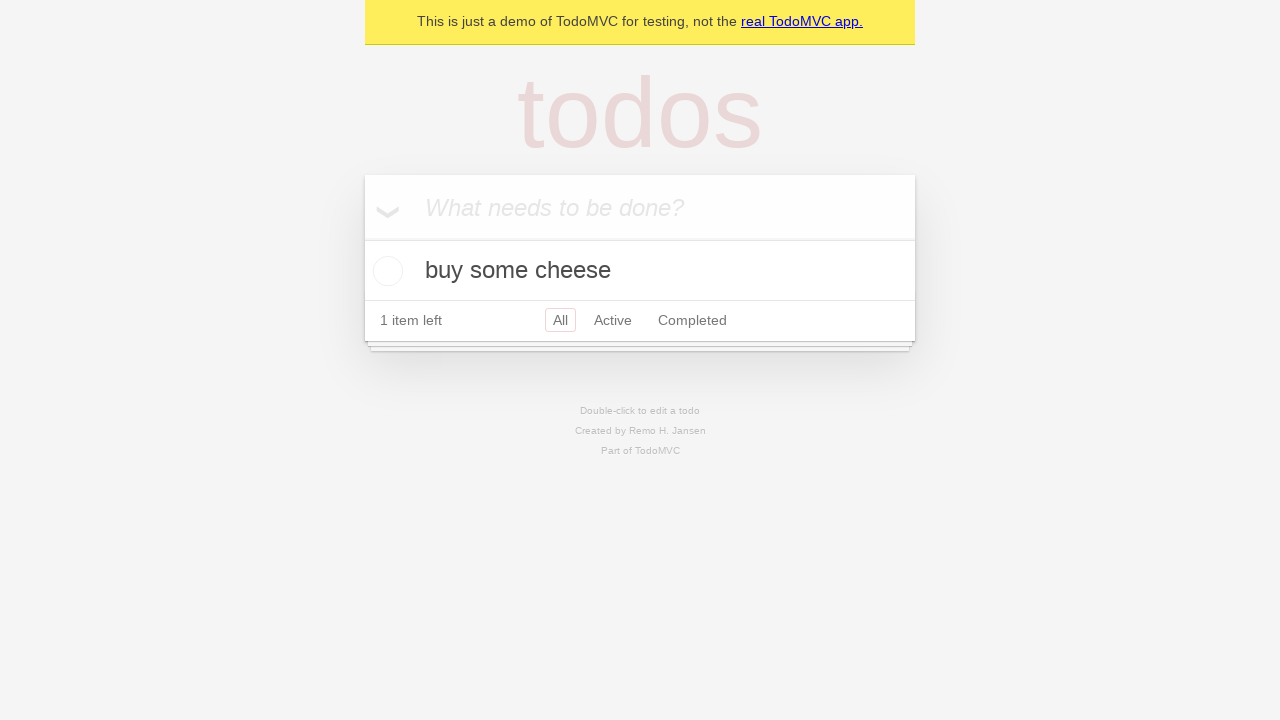

Filled todo input with 'feed the cats and dogs' on internal:attr=[placeholder="What needs to be done?"i]
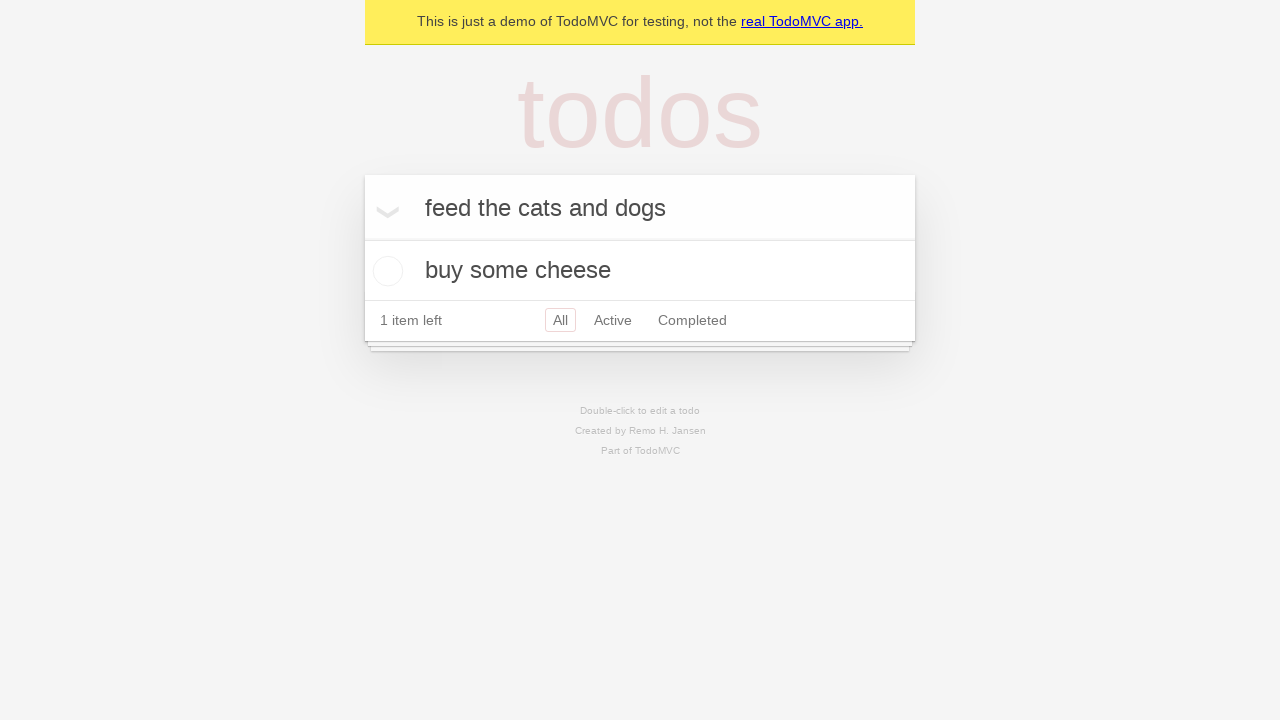

Pressed Enter to add second todo item on internal:attr=[placeholder="What needs to be done?"i]
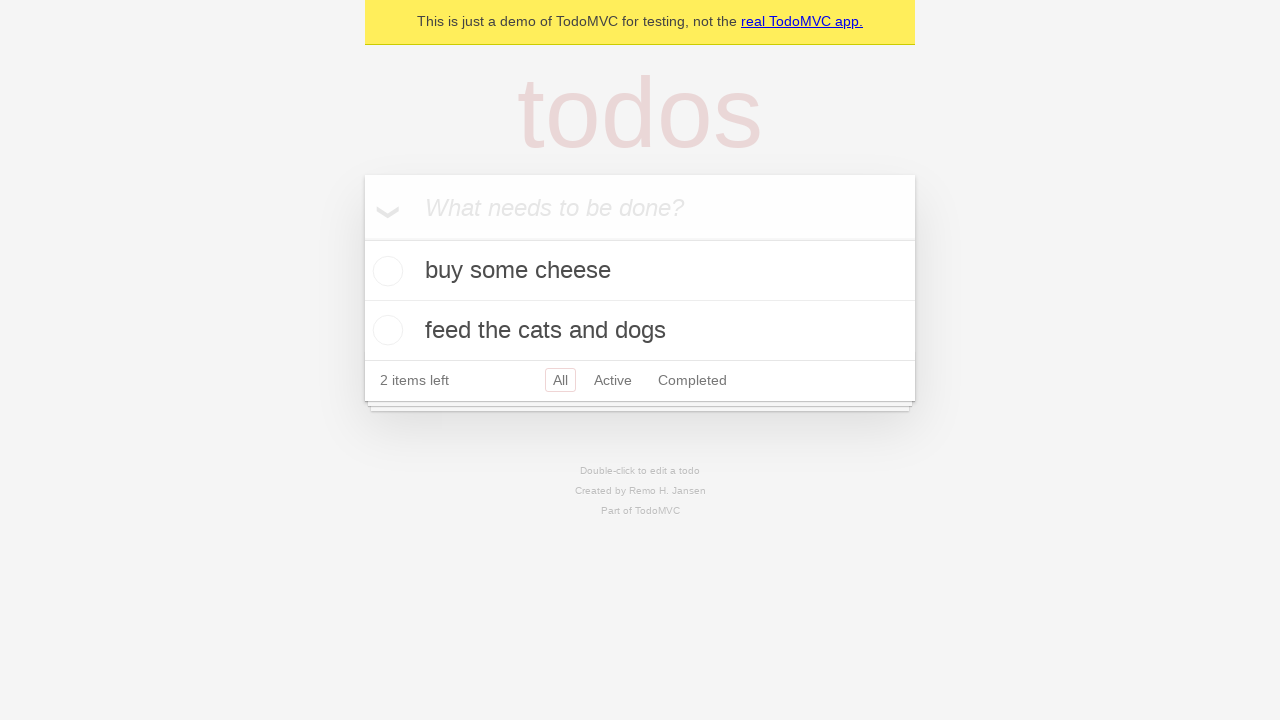

Filled todo input with 'book a doctors appointment' on internal:attr=[placeholder="What needs to be done?"i]
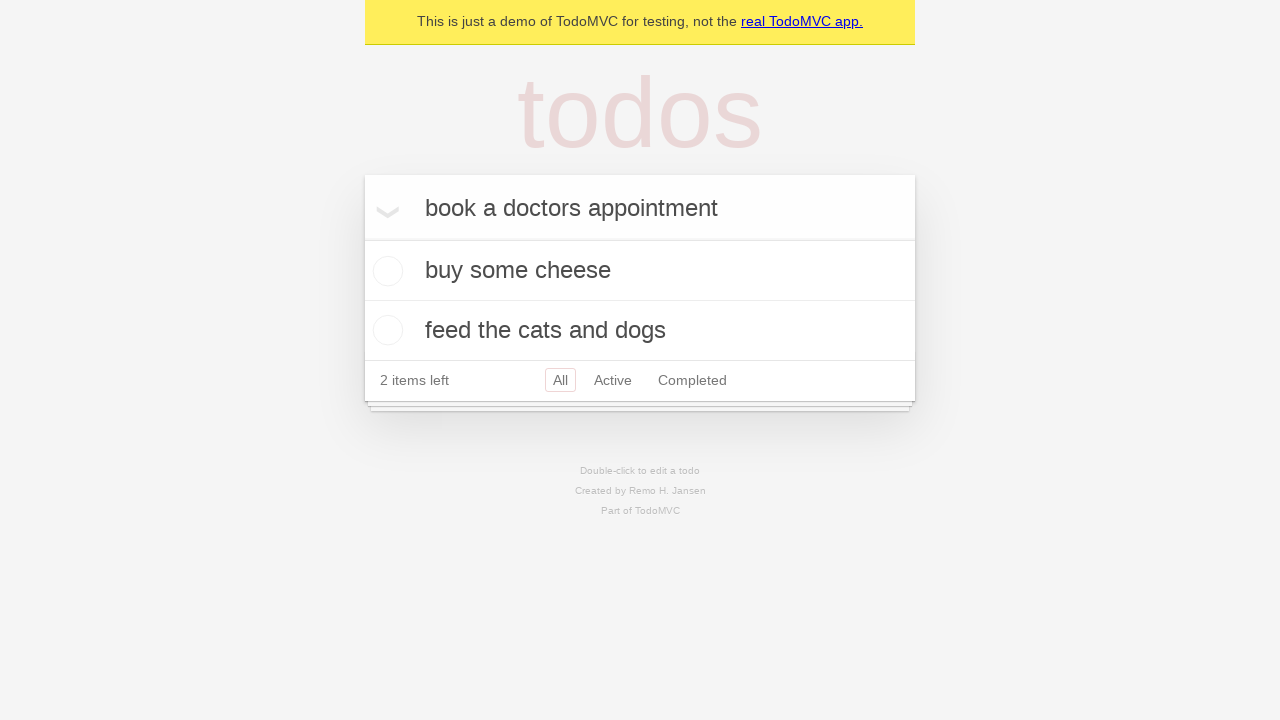

Pressed Enter to add third todo item on internal:attr=[placeholder="What needs to be done?"i]
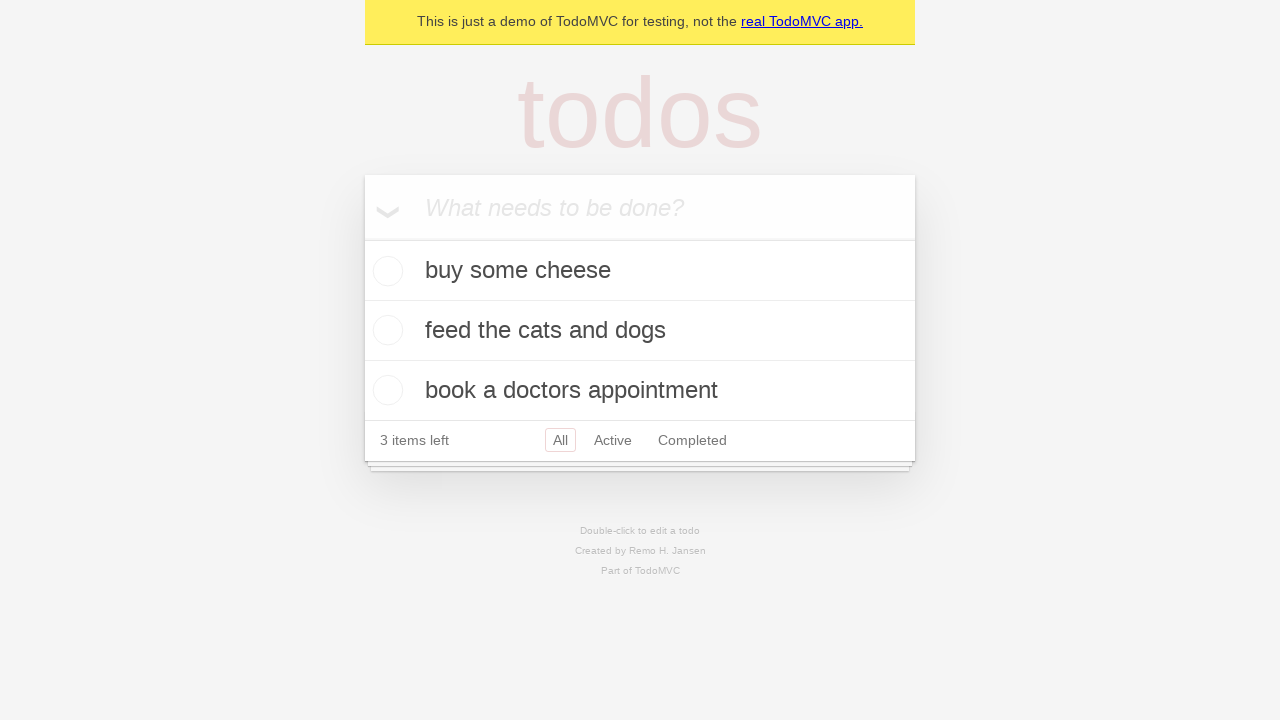

Checked the 'Mark all as complete' checkbox at (362, 238) on internal:label="Mark all as complete"i
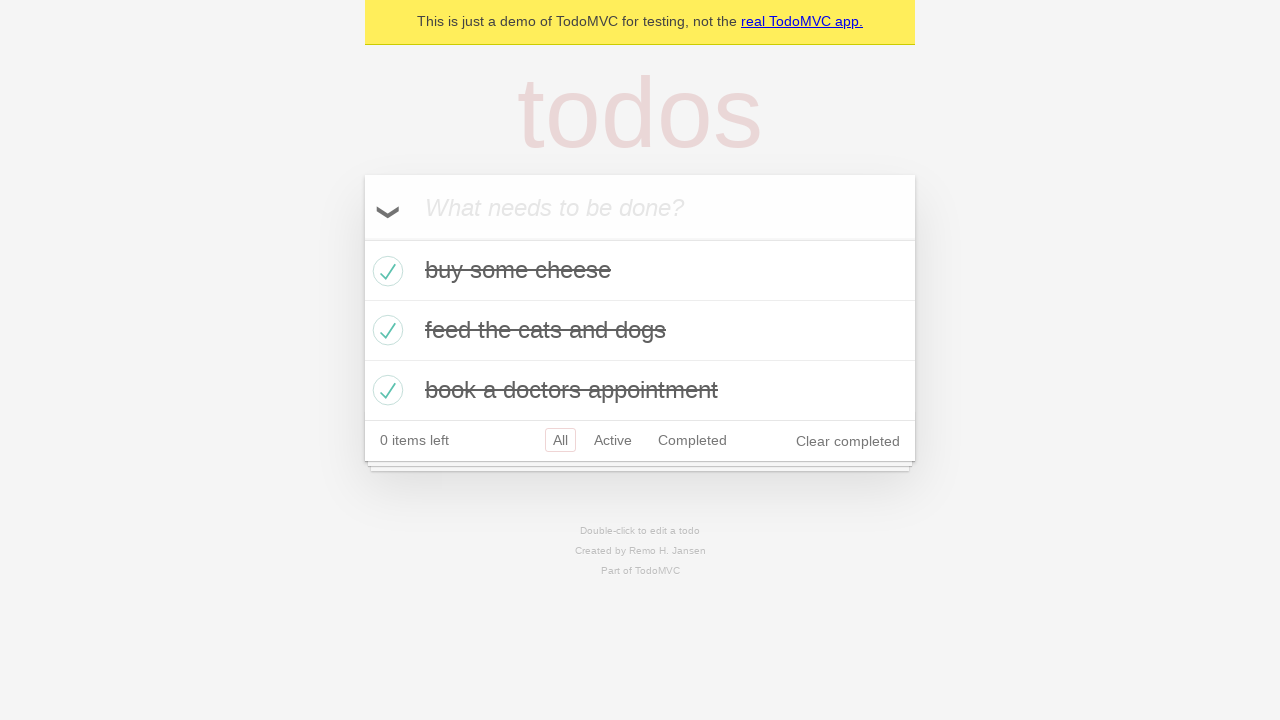

Unchecked the first todo item at (385, 271) on internal:testid=[data-testid="todo-item"s] >> nth=0 >> internal:role=checkbox
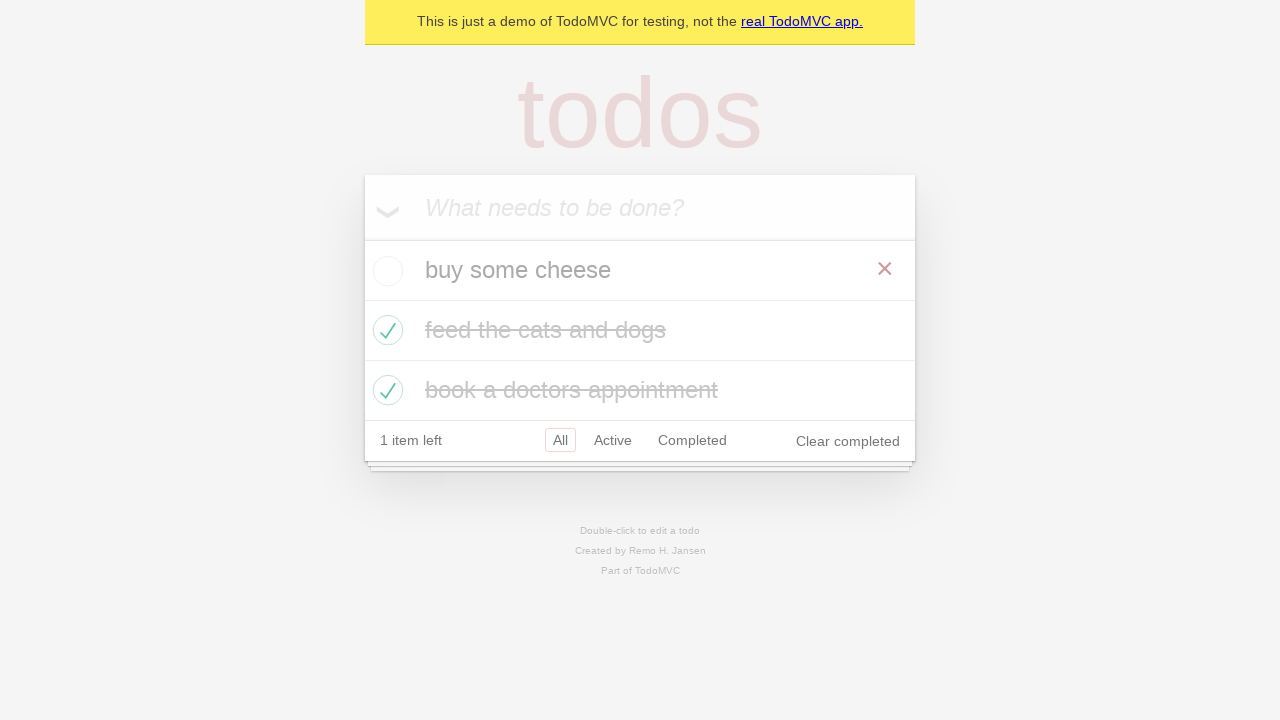

Re-checked the first todo item at (385, 271) on internal:testid=[data-testid="todo-item"s] >> nth=0 >> internal:role=checkbox
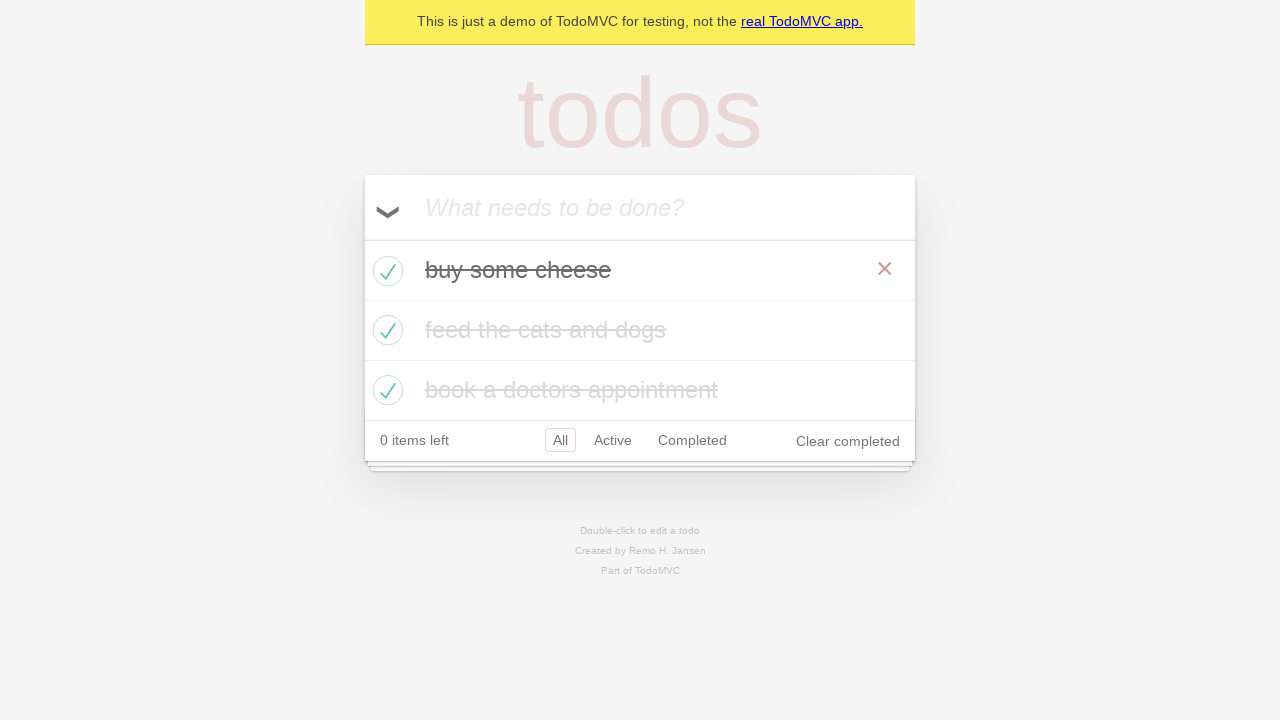

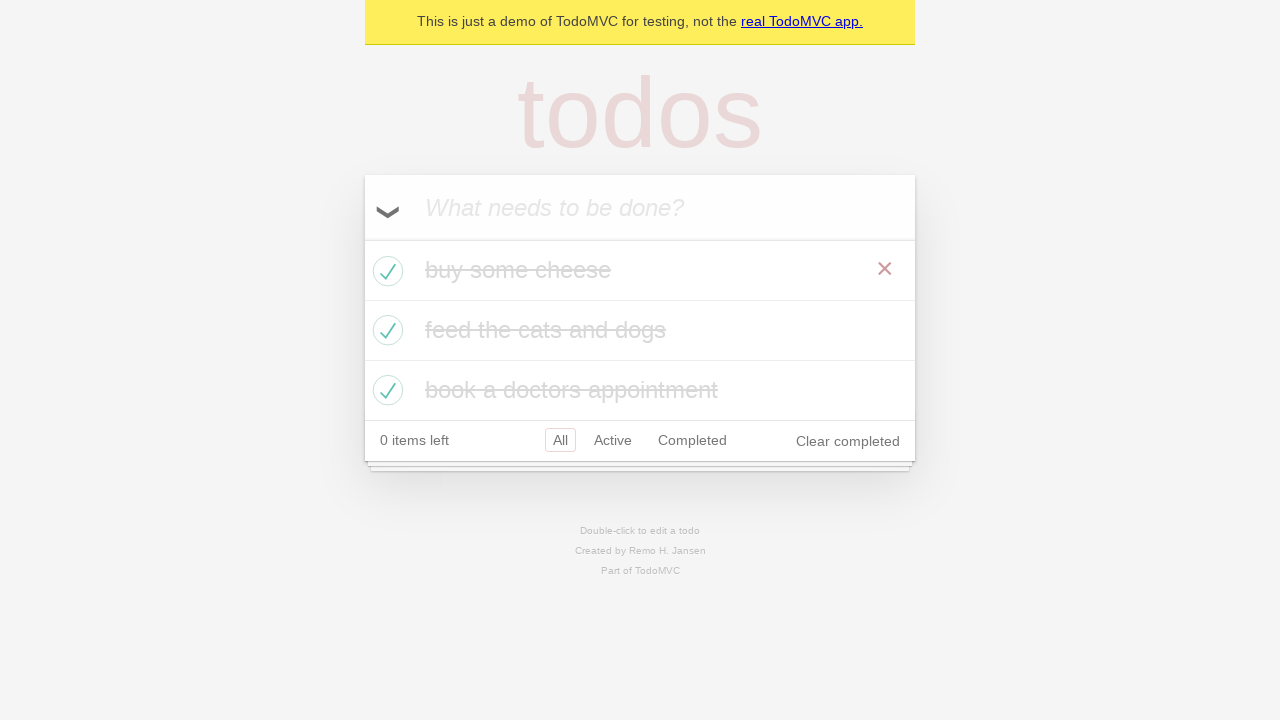